Tests iframe switching functionality by navigating to a frame, reading text content, and switching back to the default content

Starting URL: https://demoqa.com/frames

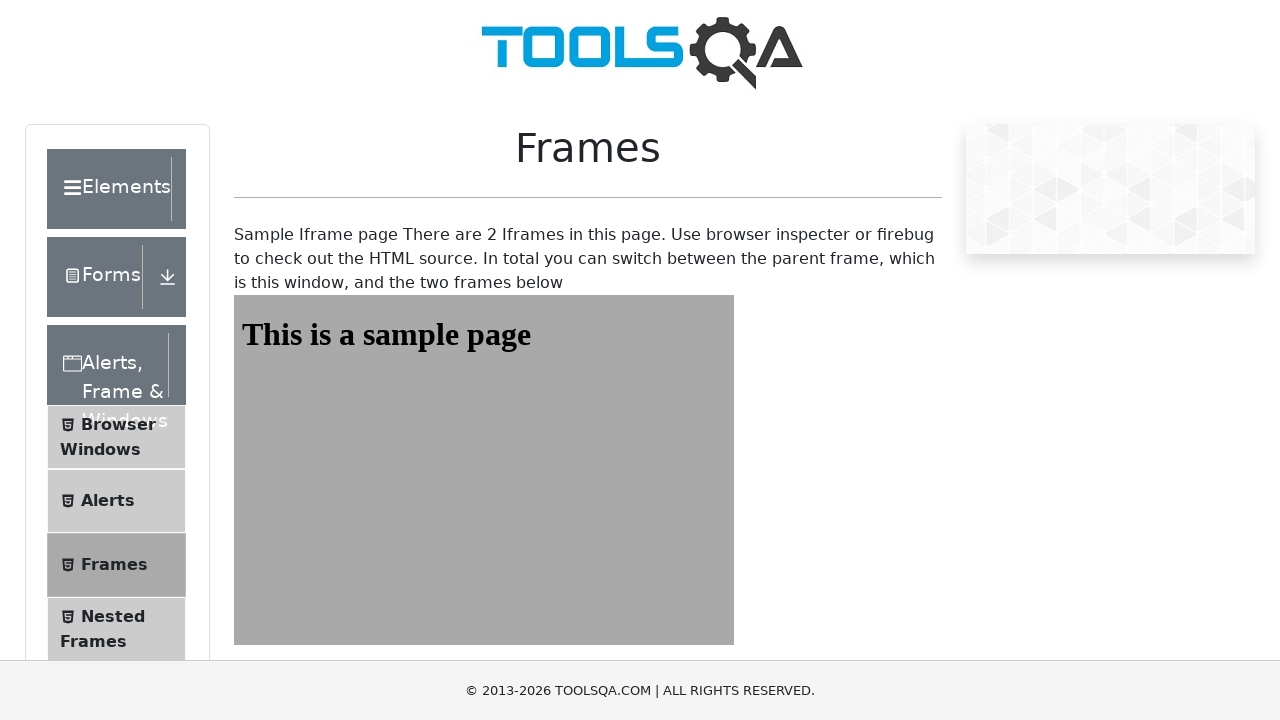

Navigated to frames demo page
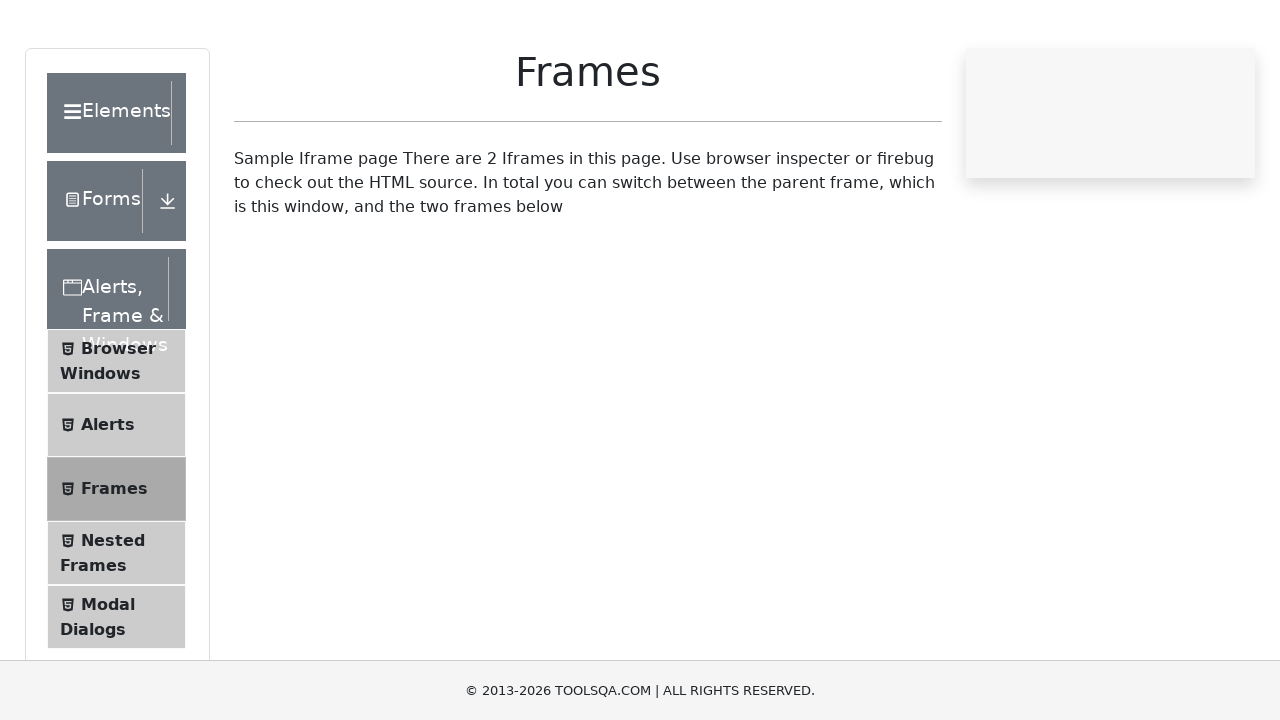

Located iframe with id 'frame1'
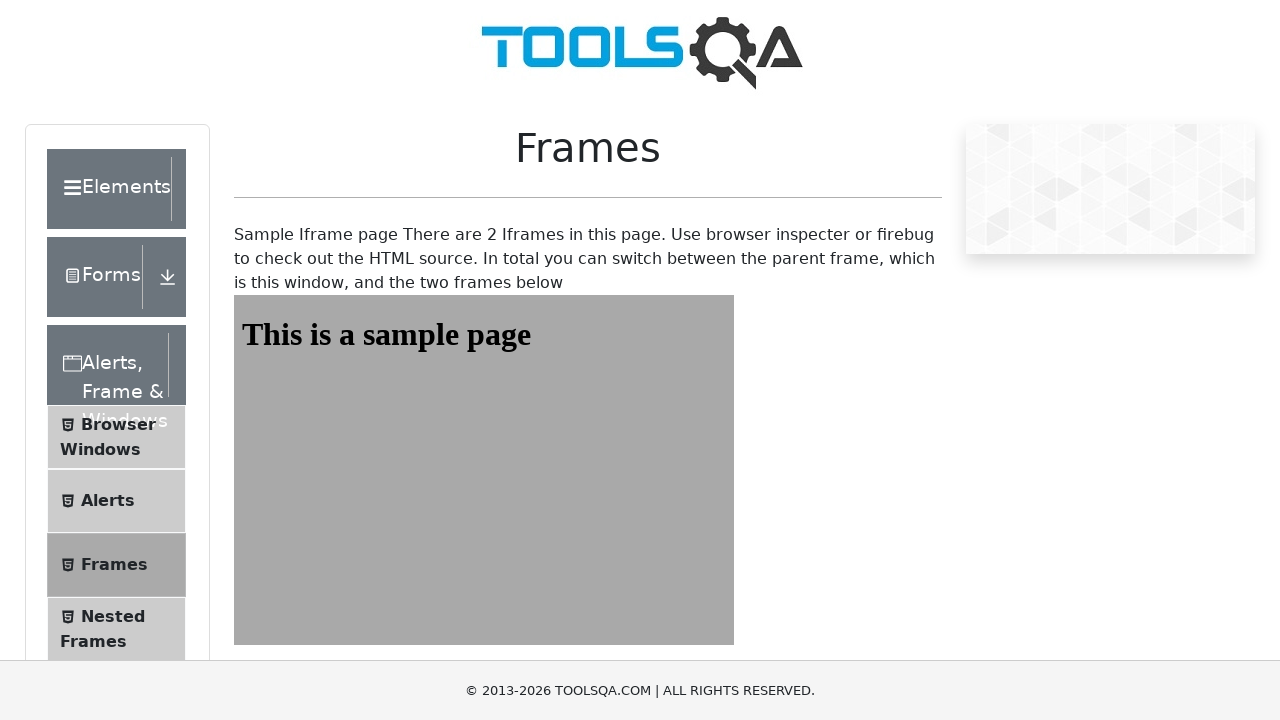

Retrieved heading text from iframe: 'This is a sample page'
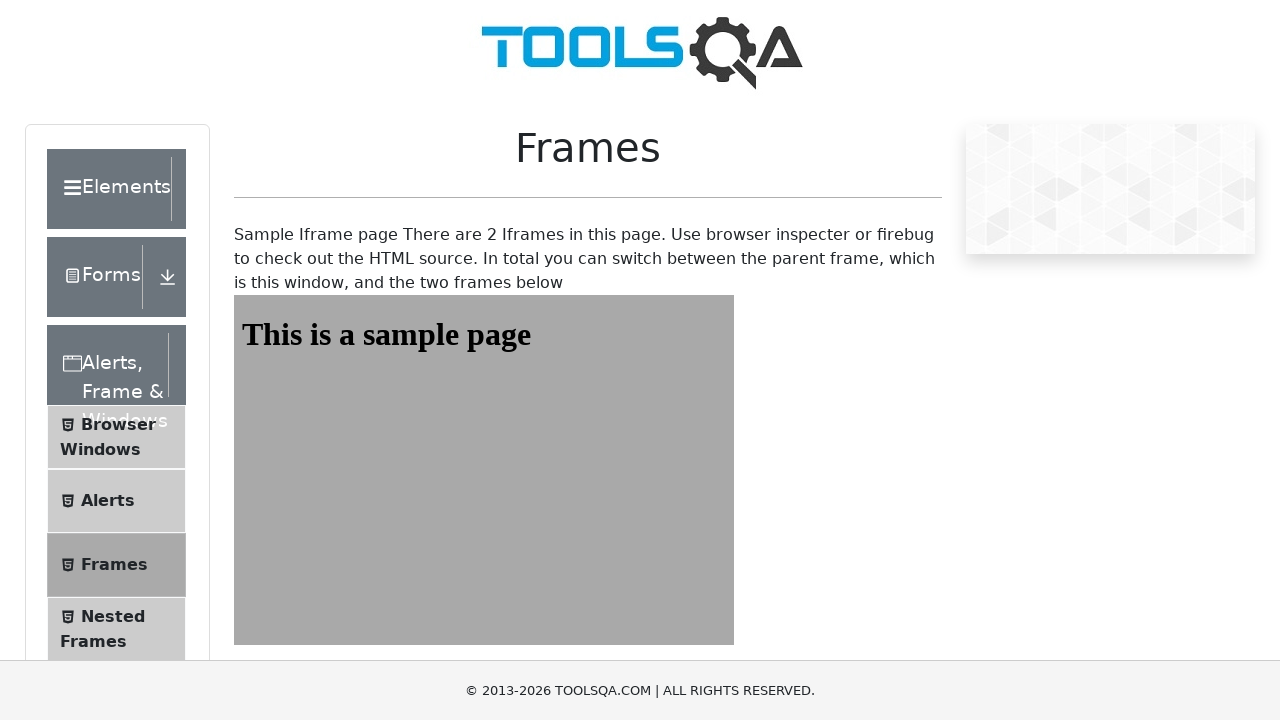

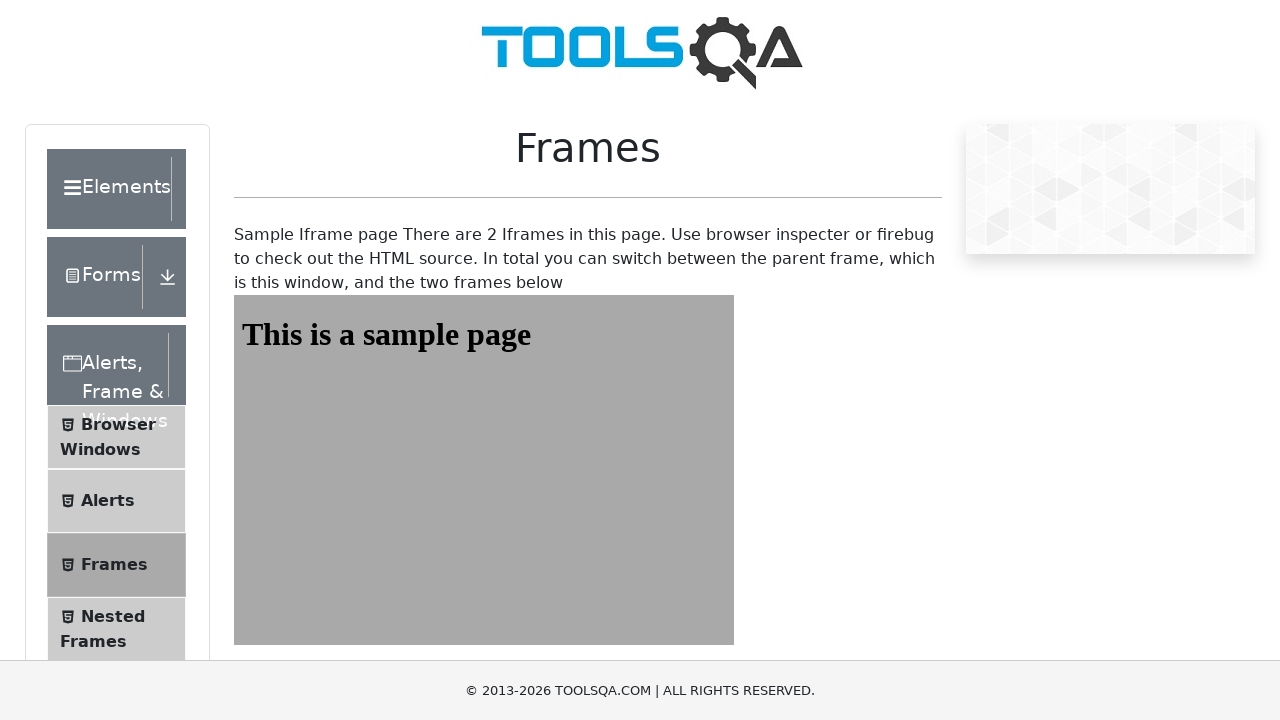